Tests clearing the completed state of all items by checking and then unchecking the toggle-all checkbox.

Starting URL: https://demo.playwright.dev/todomvc

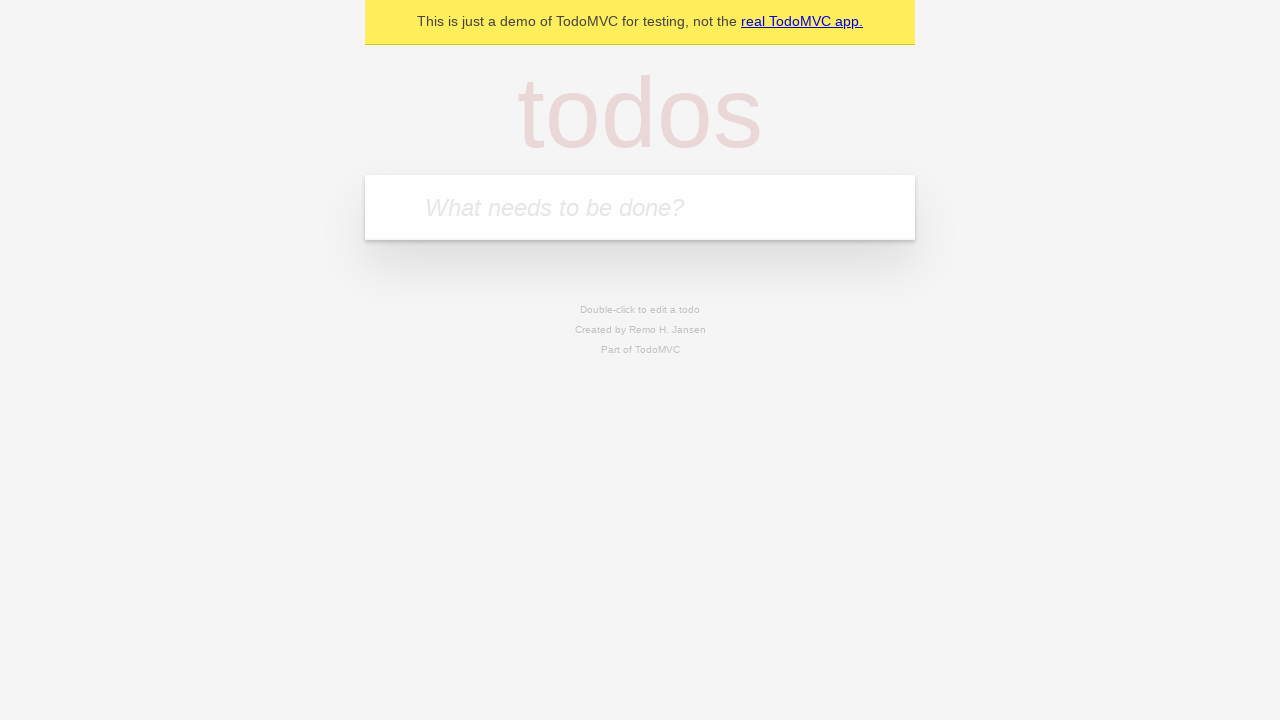

Filled first todo with 'buy some cheese' on internal:attr=[placeholder="What needs to be done?"i]
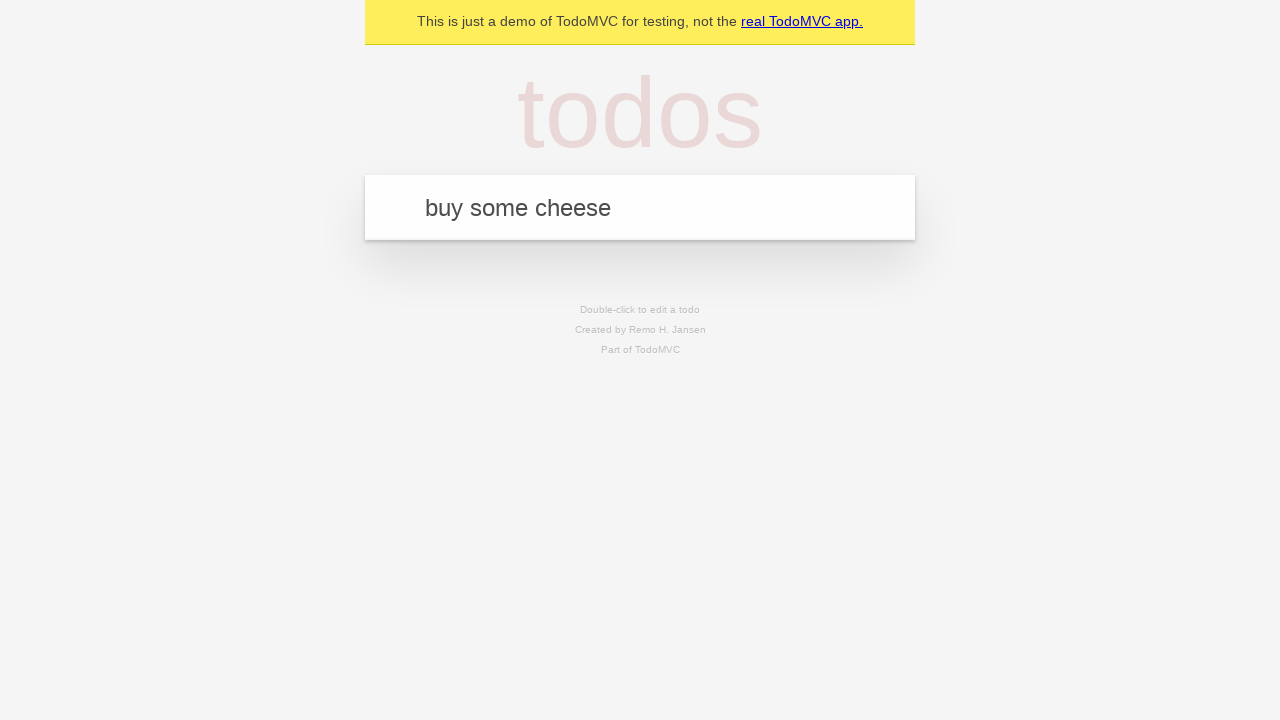

Pressed Enter to add first todo on internal:attr=[placeholder="What needs to be done?"i]
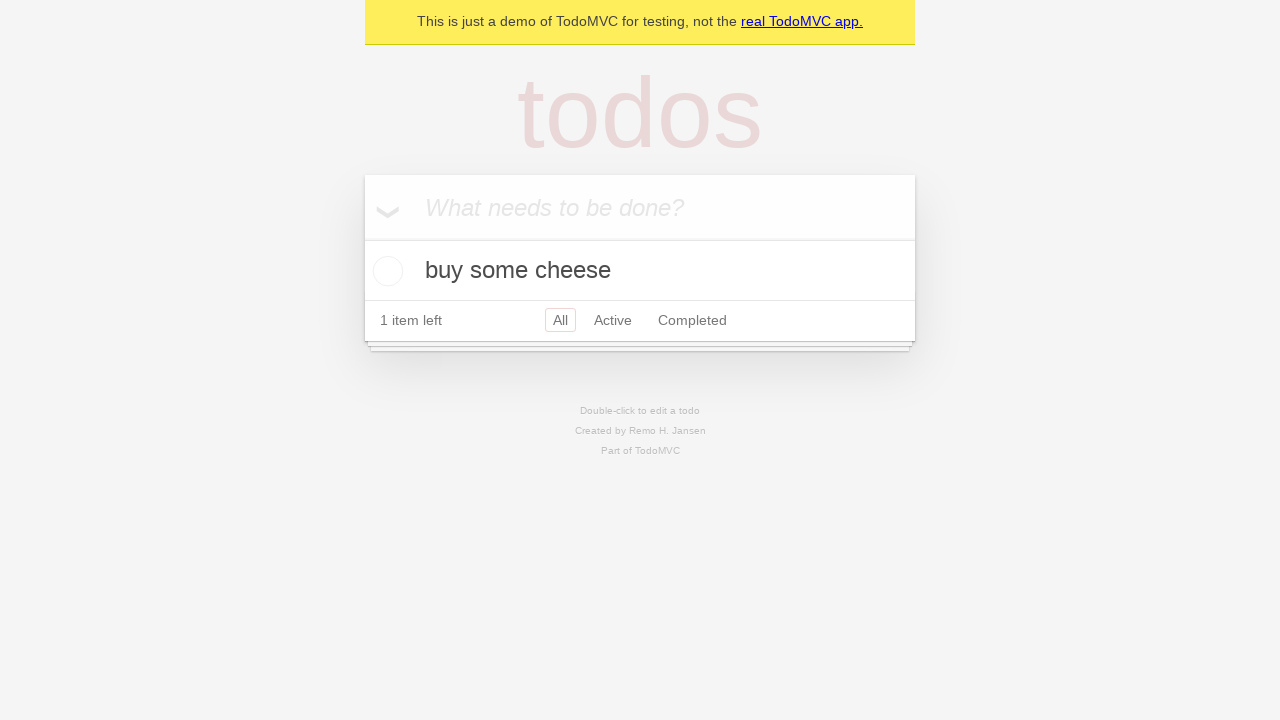

Filled second todo with 'feed the cat' on internal:attr=[placeholder="What needs to be done?"i]
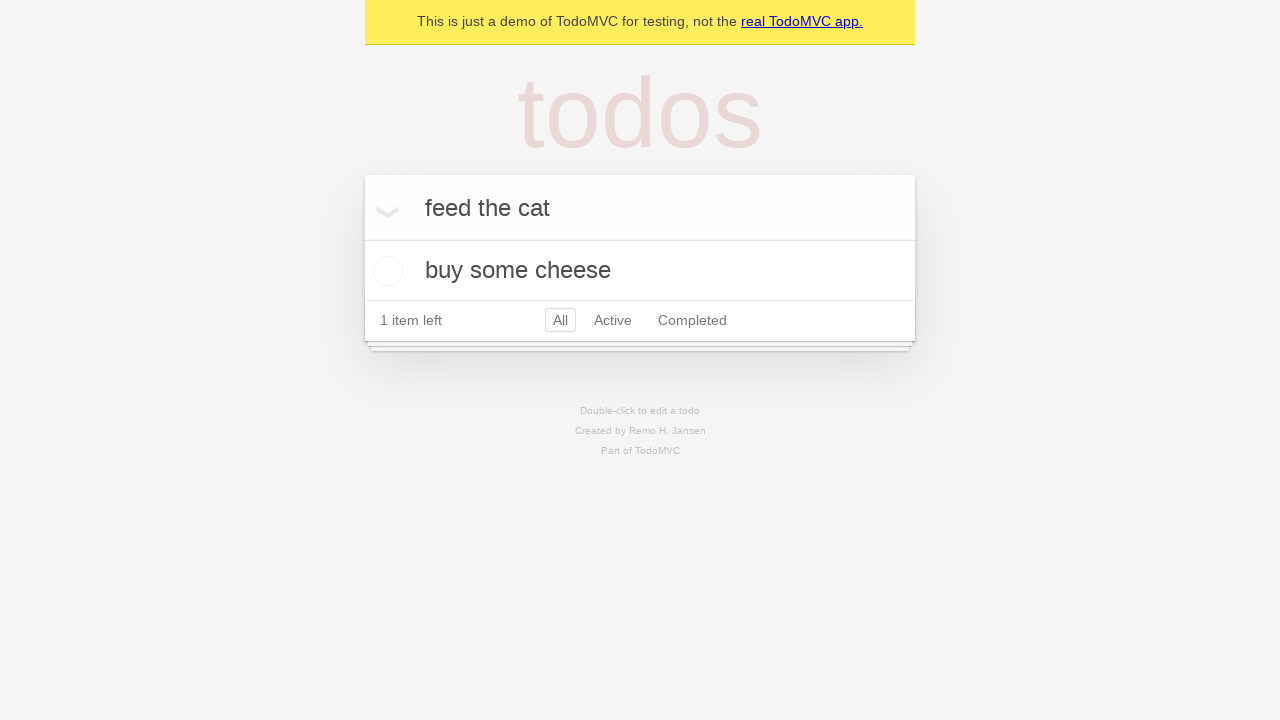

Pressed Enter to add second todo on internal:attr=[placeholder="What needs to be done?"i]
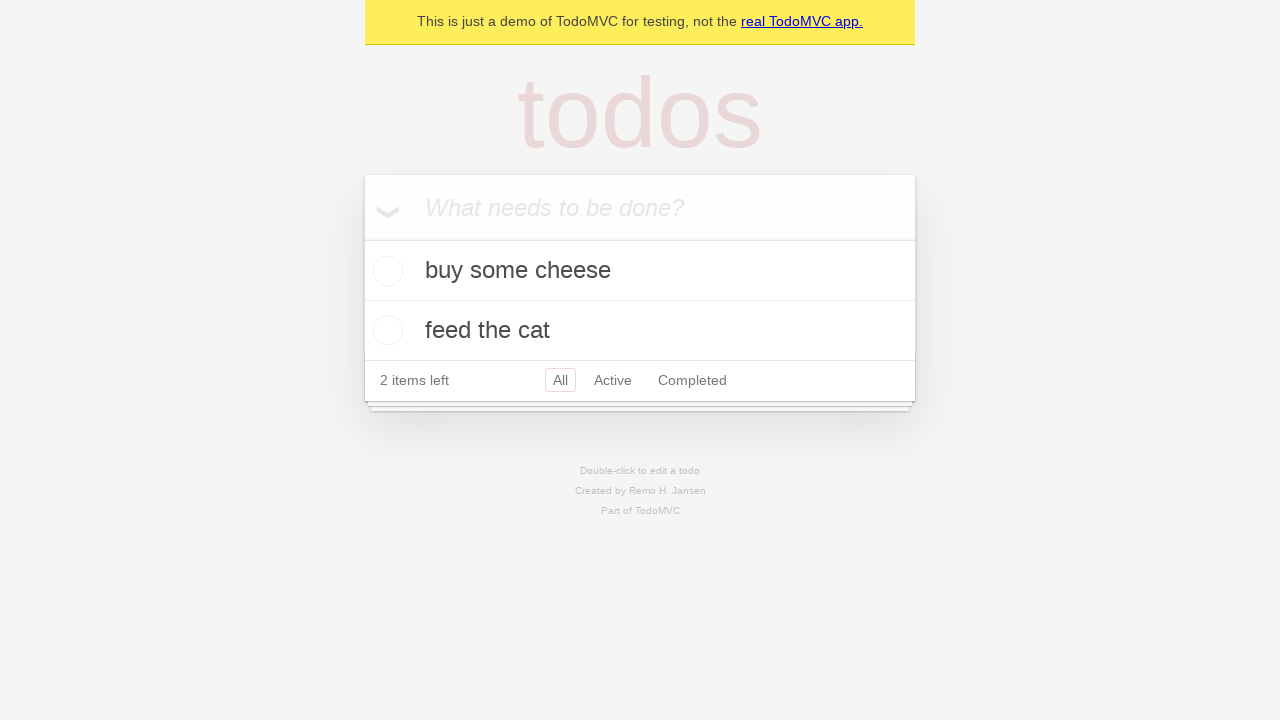

Filled third todo with 'book a doctors appointment' on internal:attr=[placeholder="What needs to be done?"i]
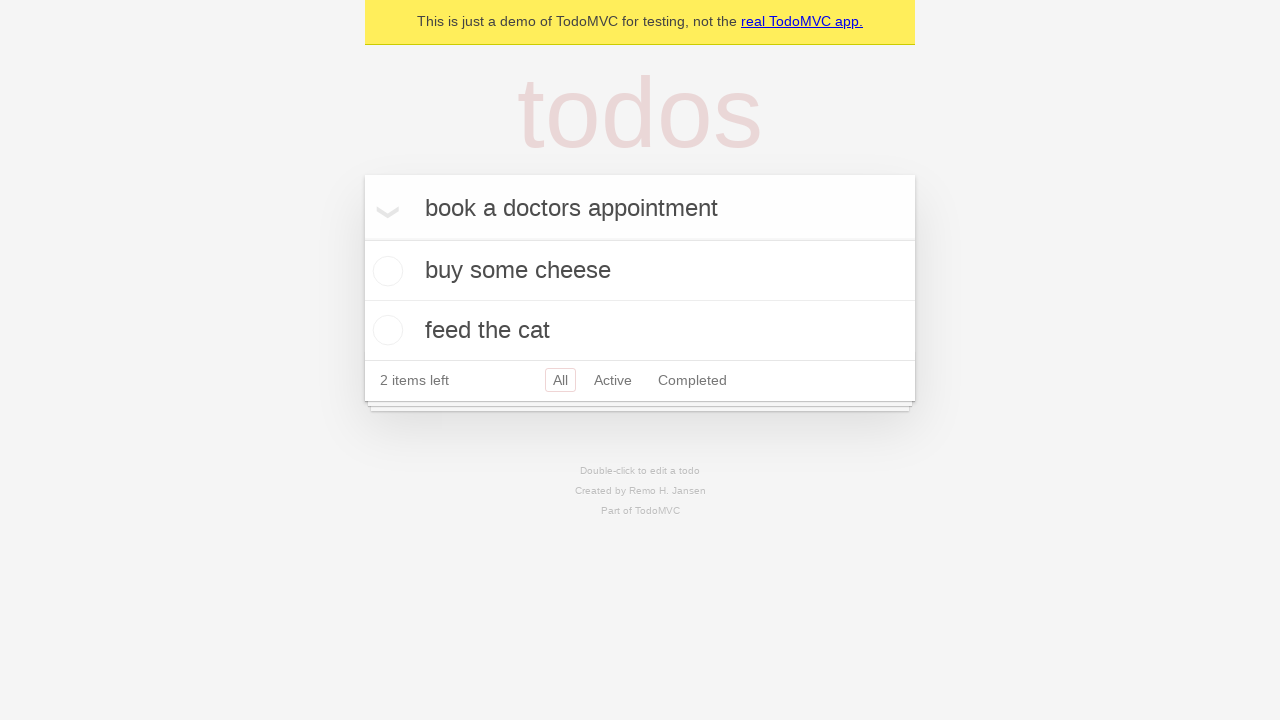

Pressed Enter to add third todo on internal:attr=[placeholder="What needs to be done?"i]
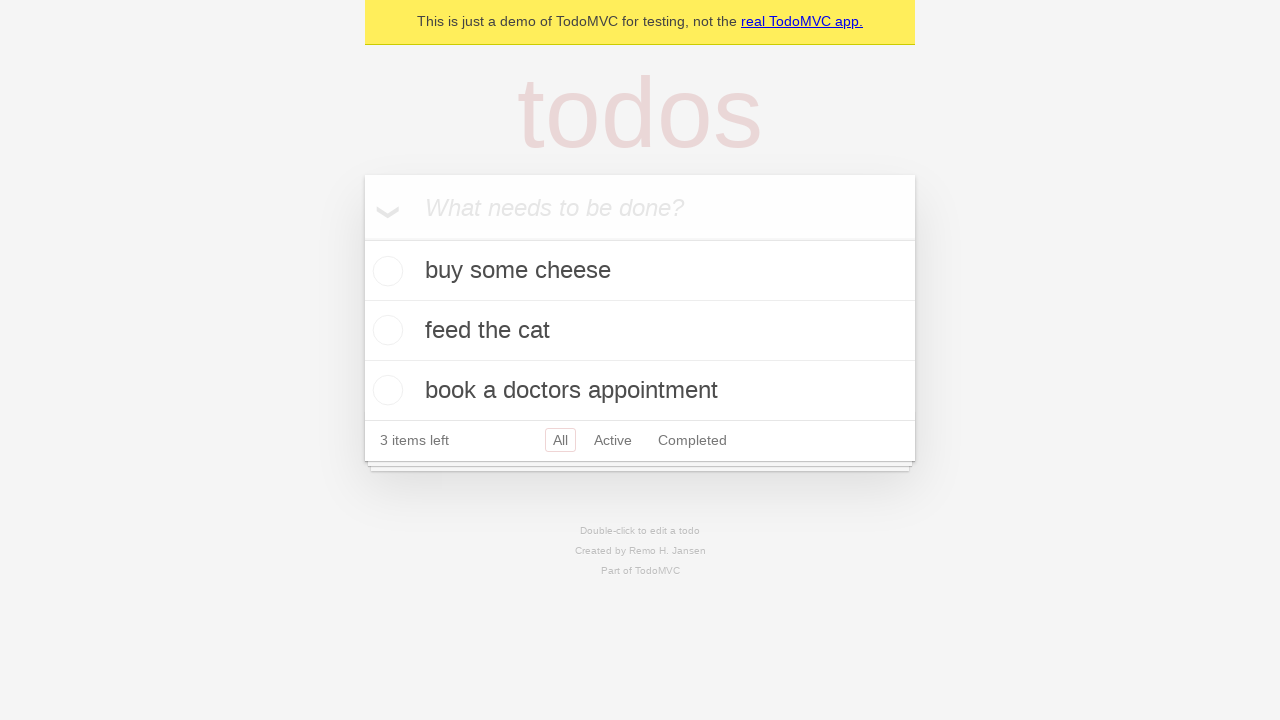

Clicked toggle-all checkbox to mark all items as complete at (362, 238) on internal:label="Mark all as complete"i
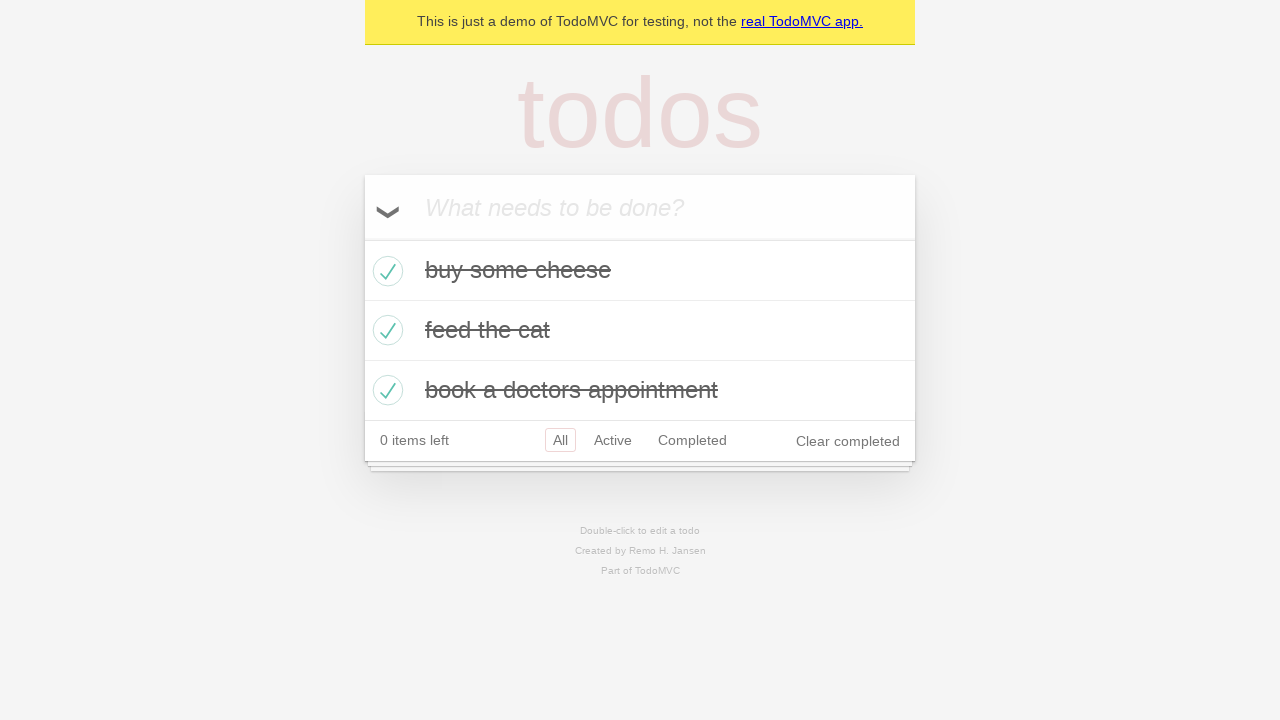

Clicked toggle-all checkbox to uncheck all items and clear completed state at (362, 238) on internal:label="Mark all as complete"i
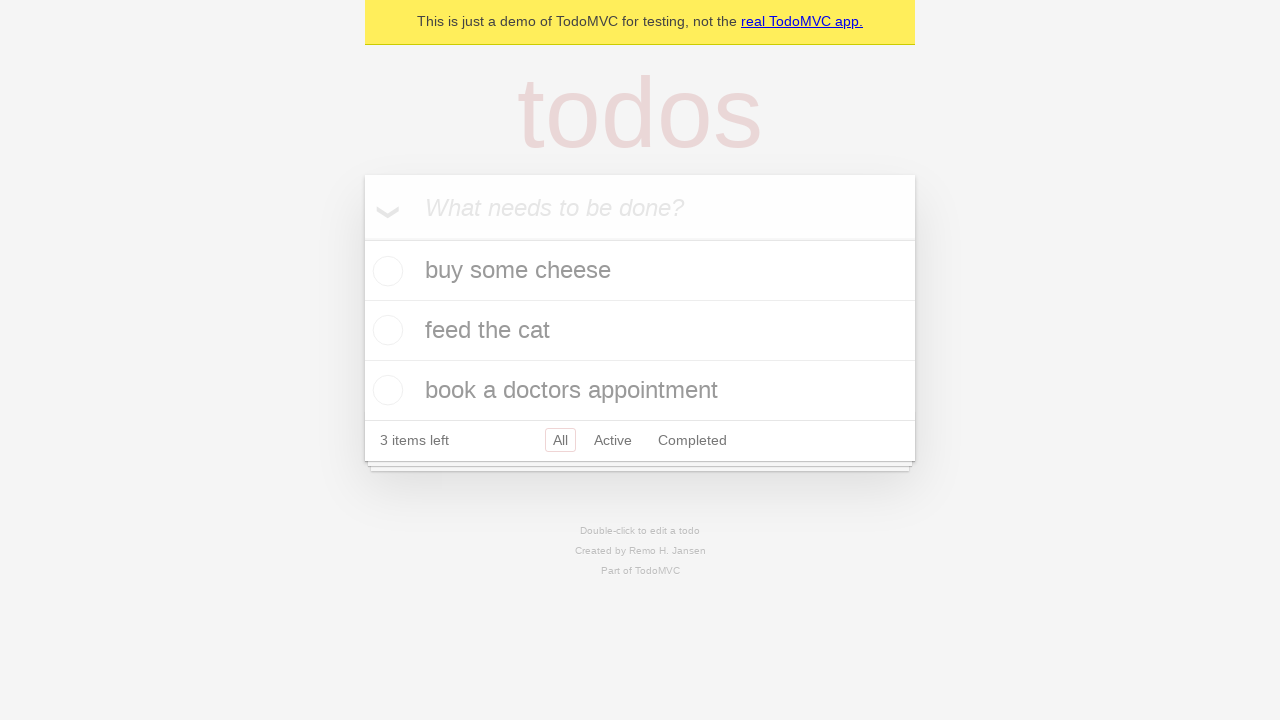

Confirmed all todo items are now in uncompleted state
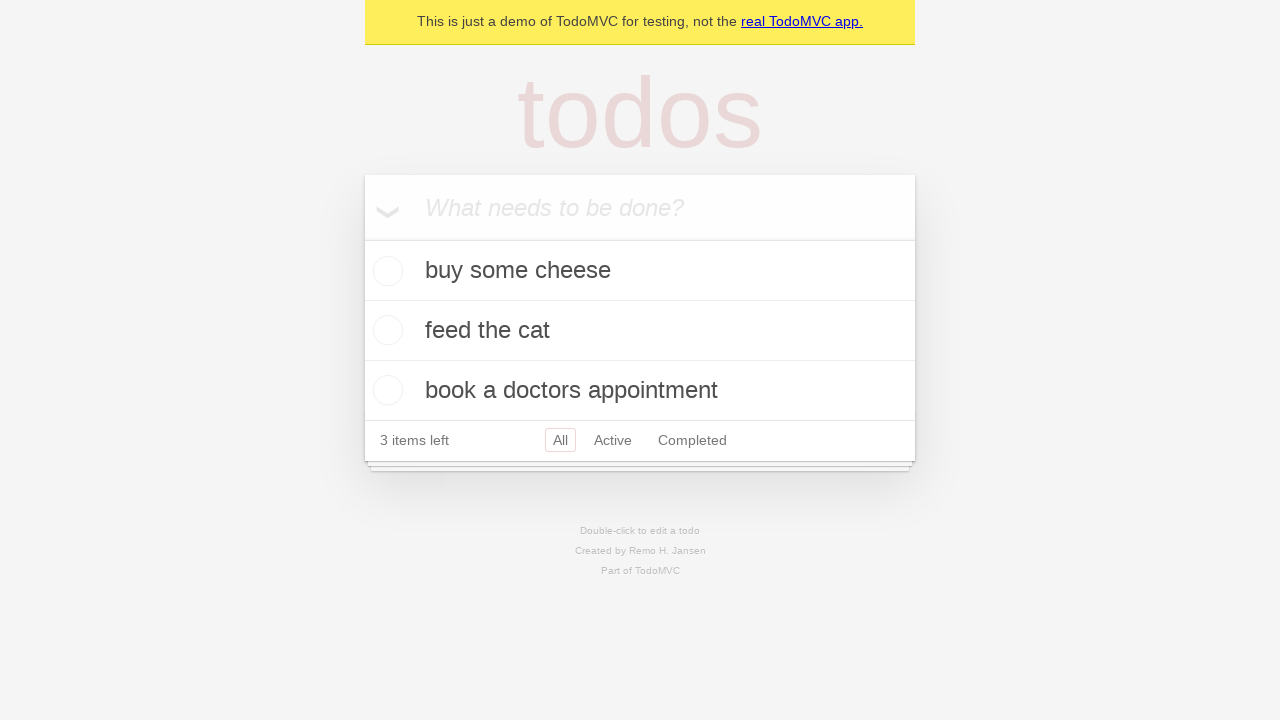

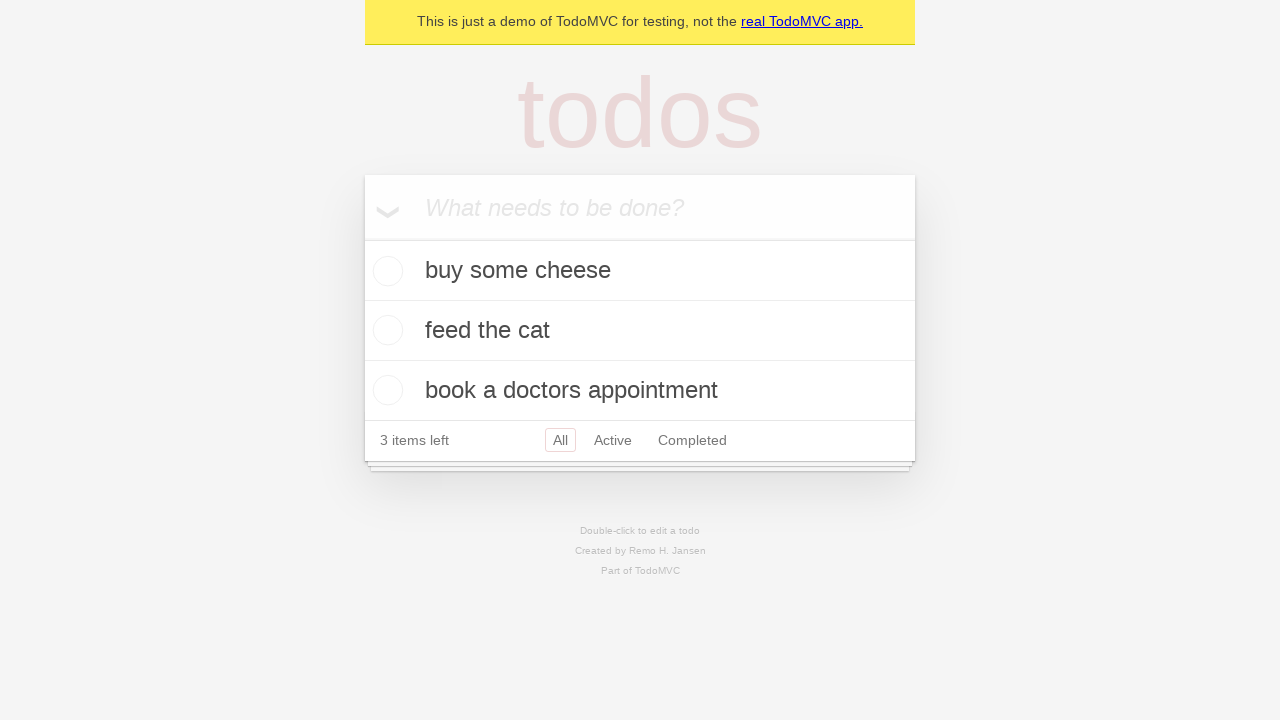